Tests entering a product code and verifying the stock status indicator element is displayed with appropriate color coding.

Starting URL: https://splendorous-starlight-c2b50a.netlify.app/

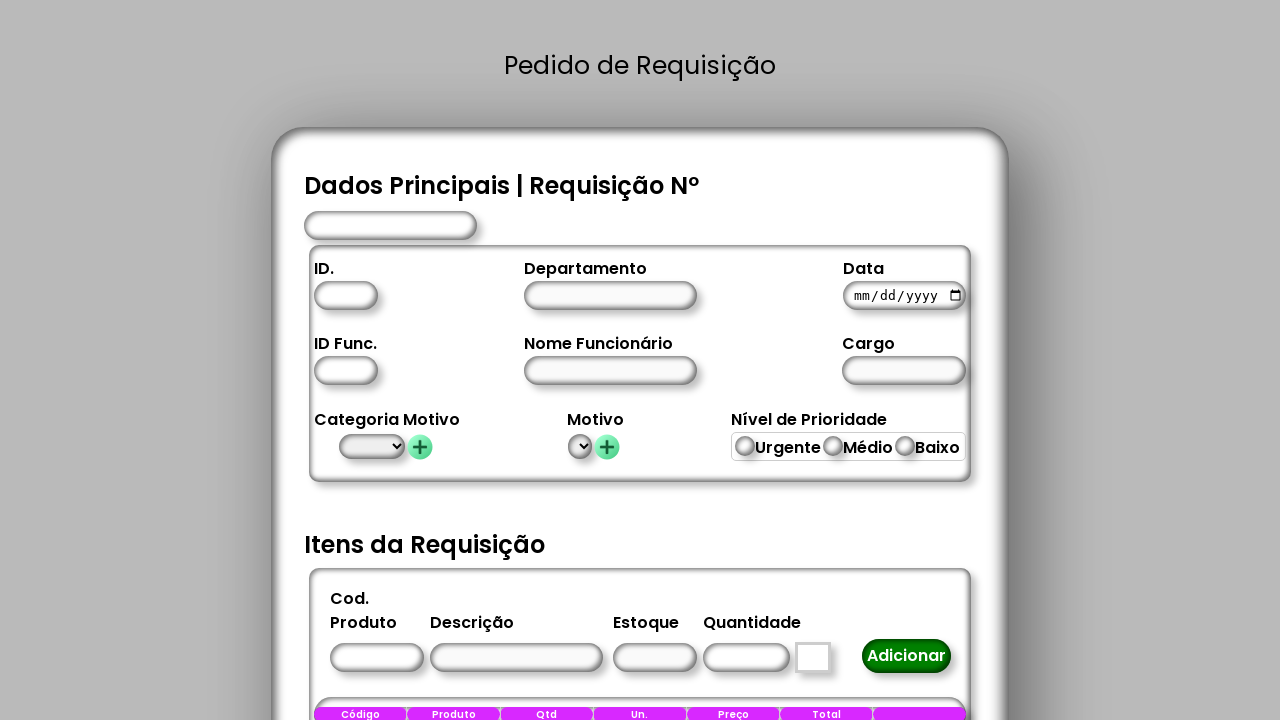

Clicked on product code input field at (376, 658) on #CodigoProduto
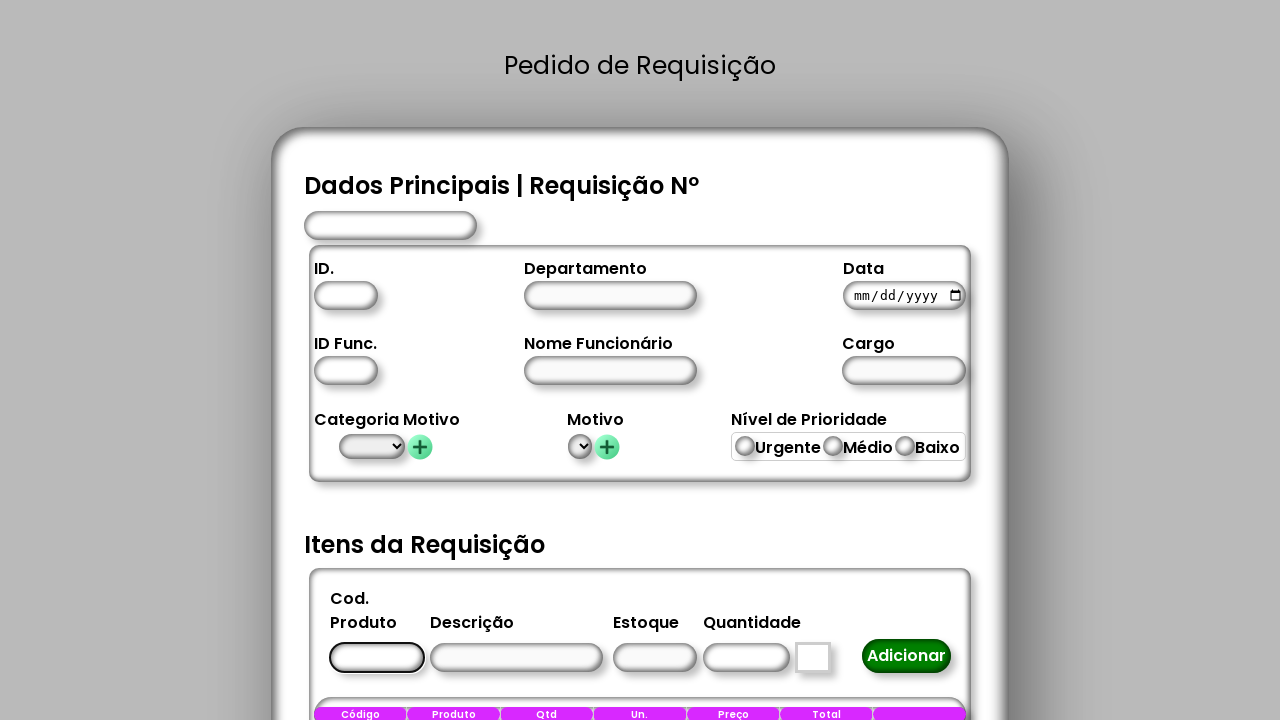

Filled product code field with '1' on #CodigoProduto
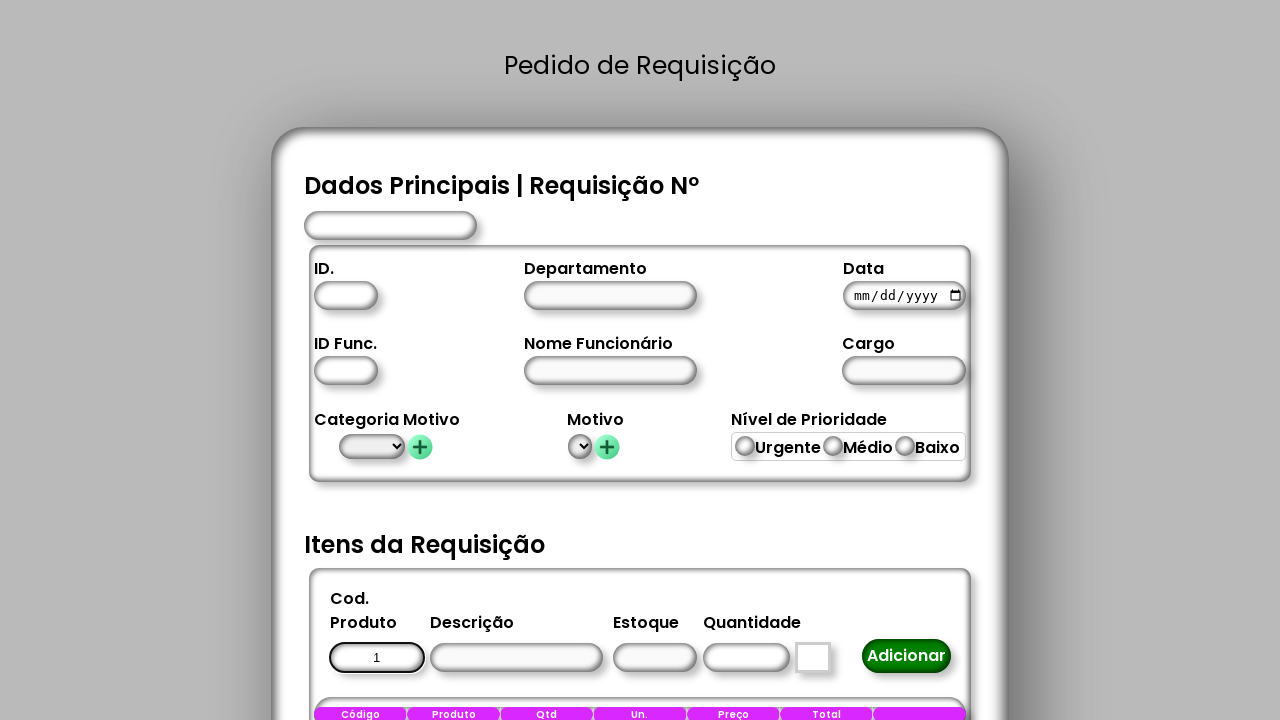

Stock level indicator element loaded
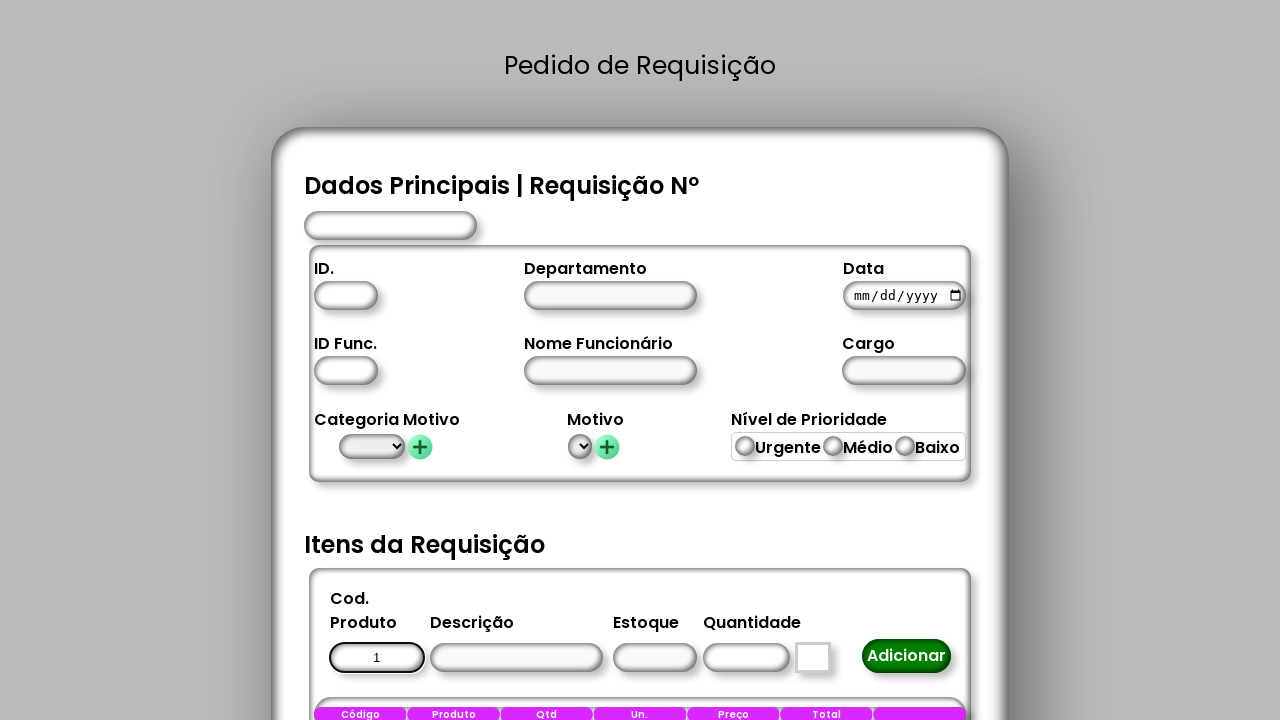

Stock status indicator element is displayed with appropriate color coding
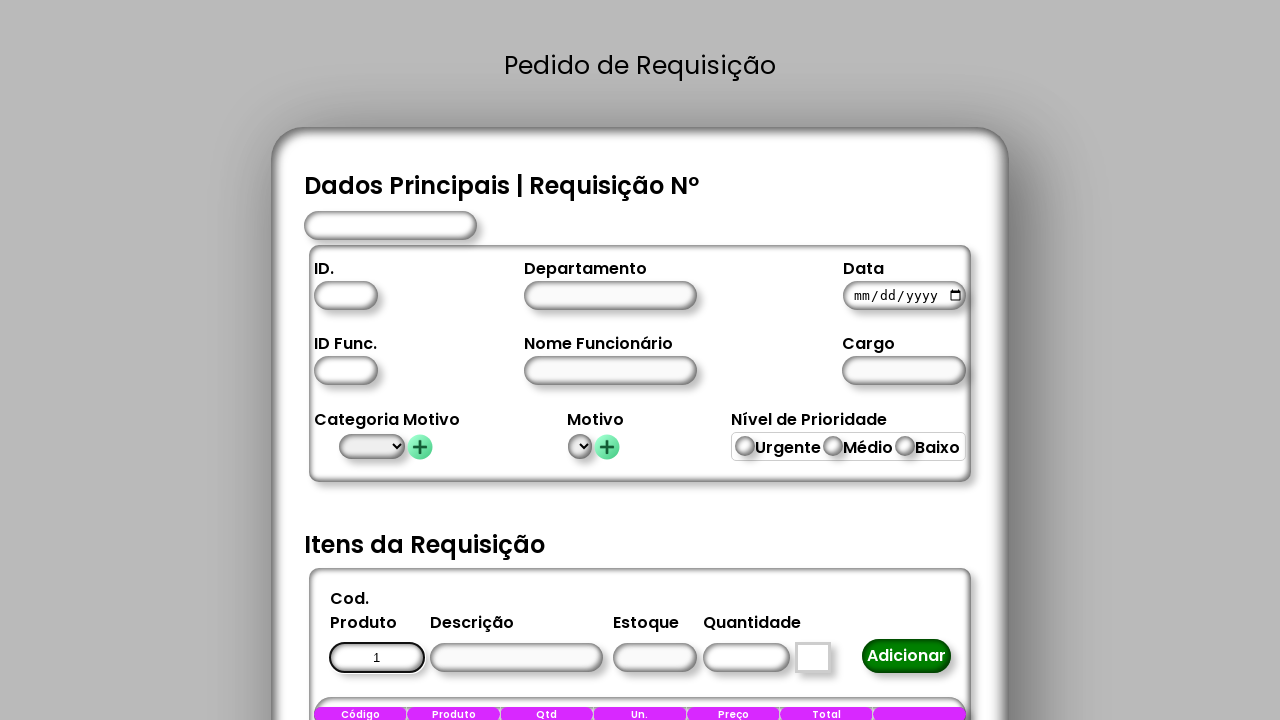

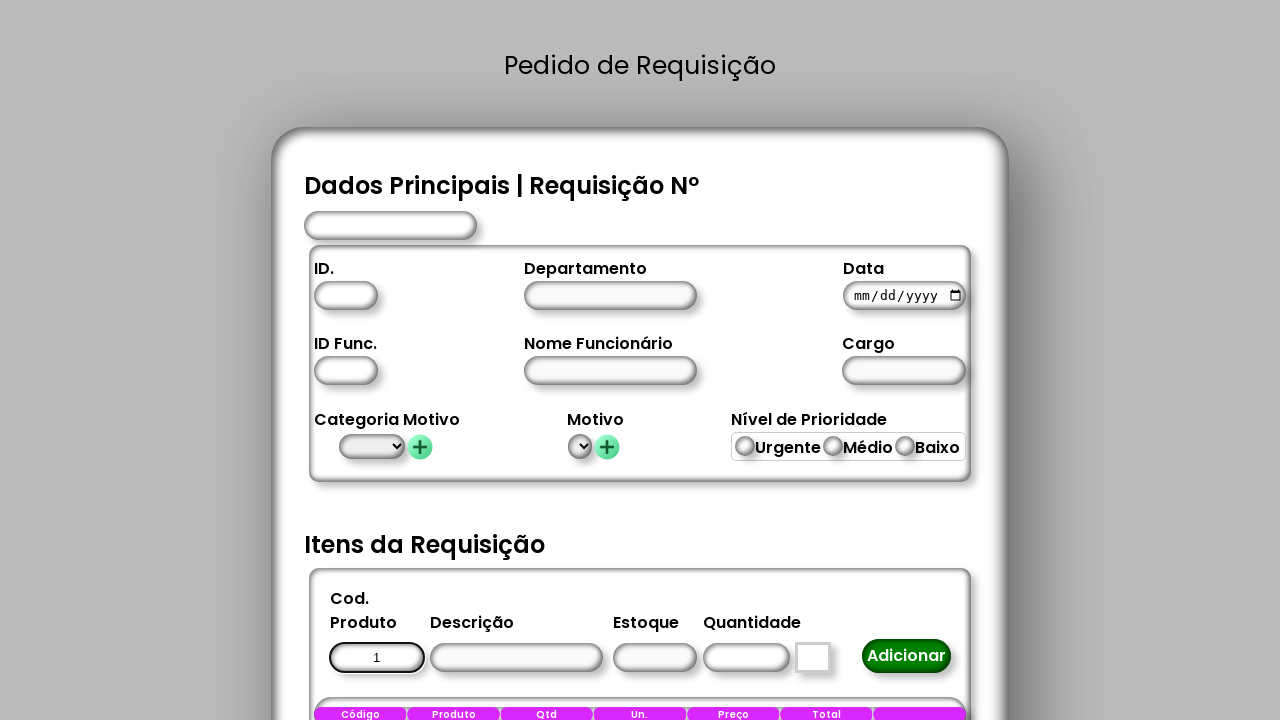